Tests double-click functionality by double-clicking a button element on the page

Starting URL: https://omayo.blogspot.com/

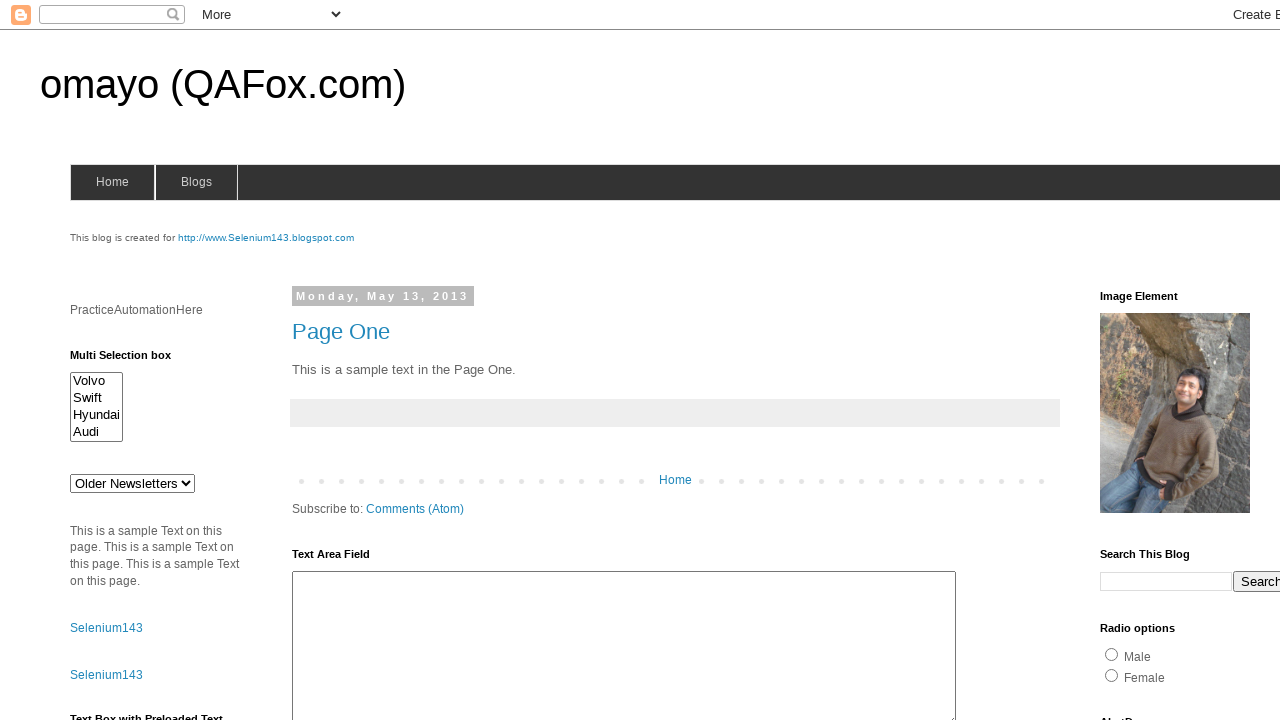

Located the double-click button element
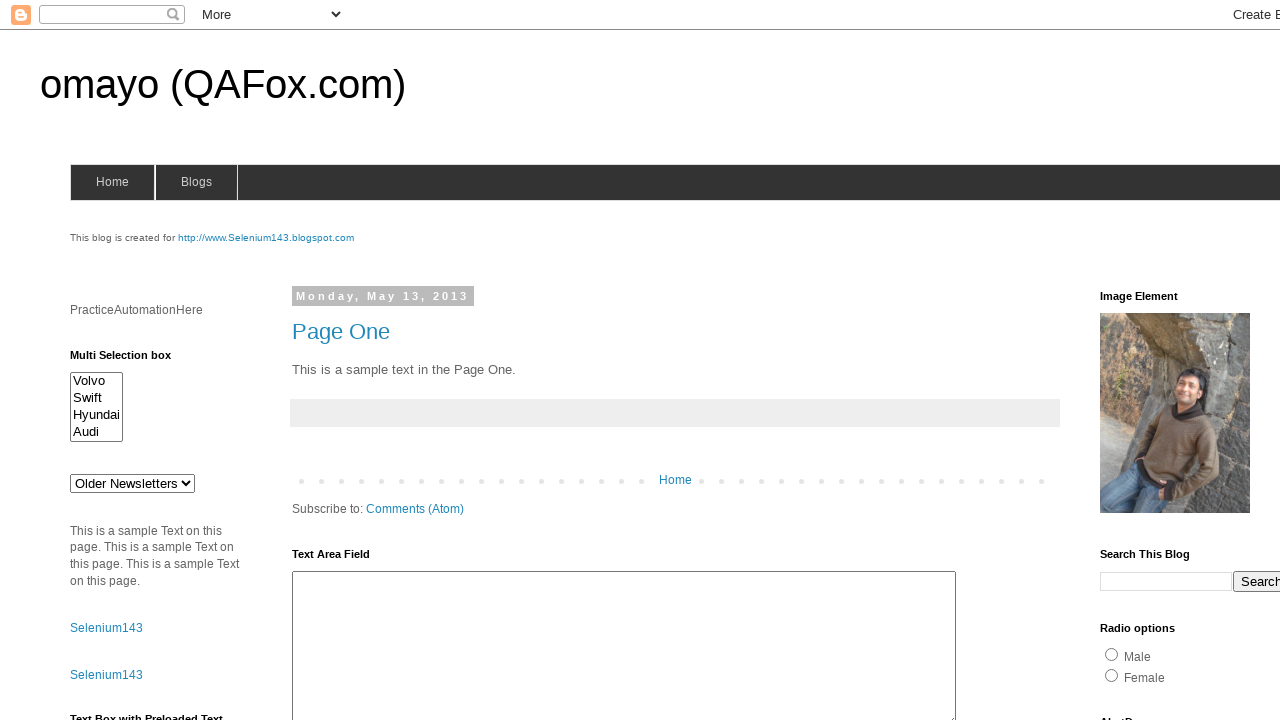

Performed double-click on the button at (129, 365) on xpath=//button[contains(text(),'Double click Here')]
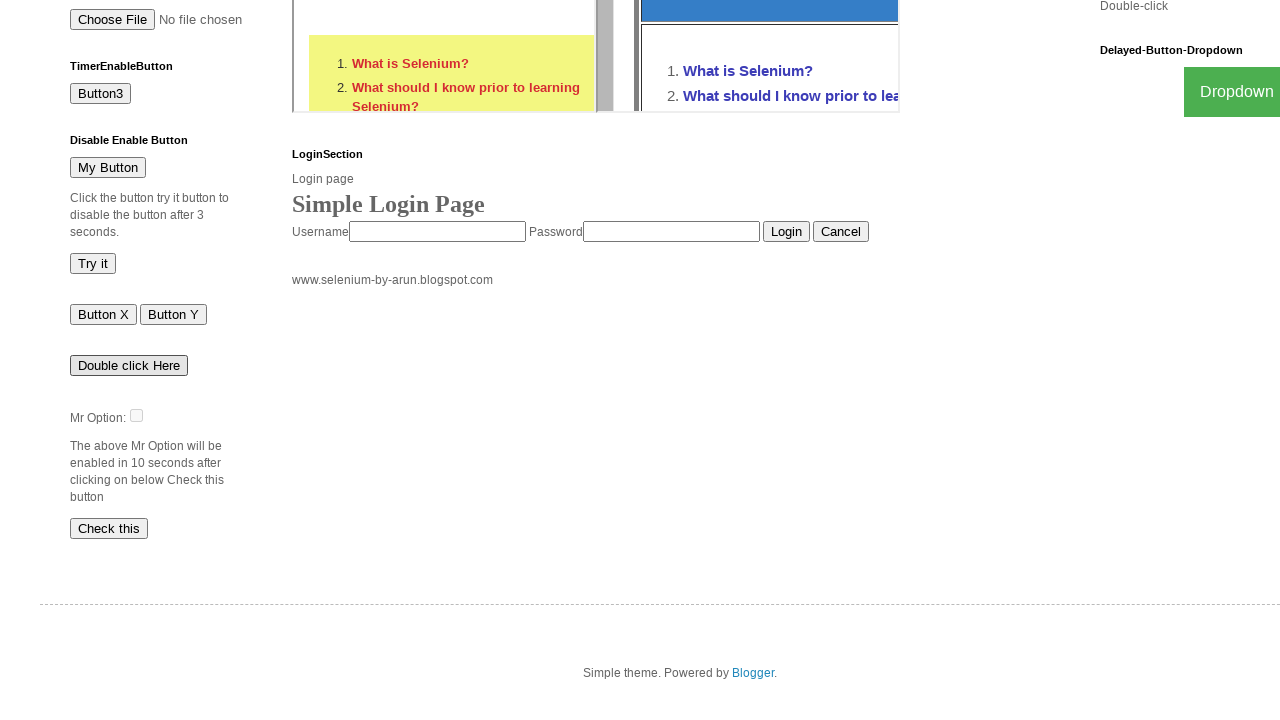

Waited 3 seconds for double-click result to appear
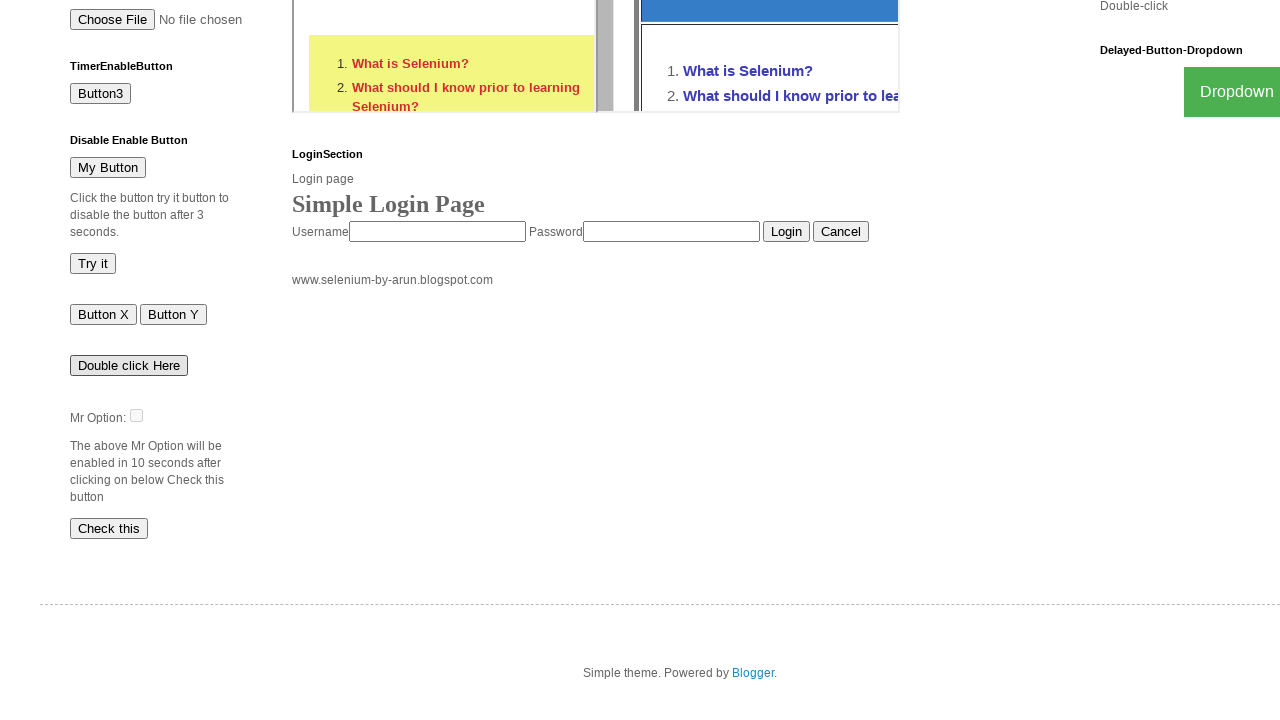

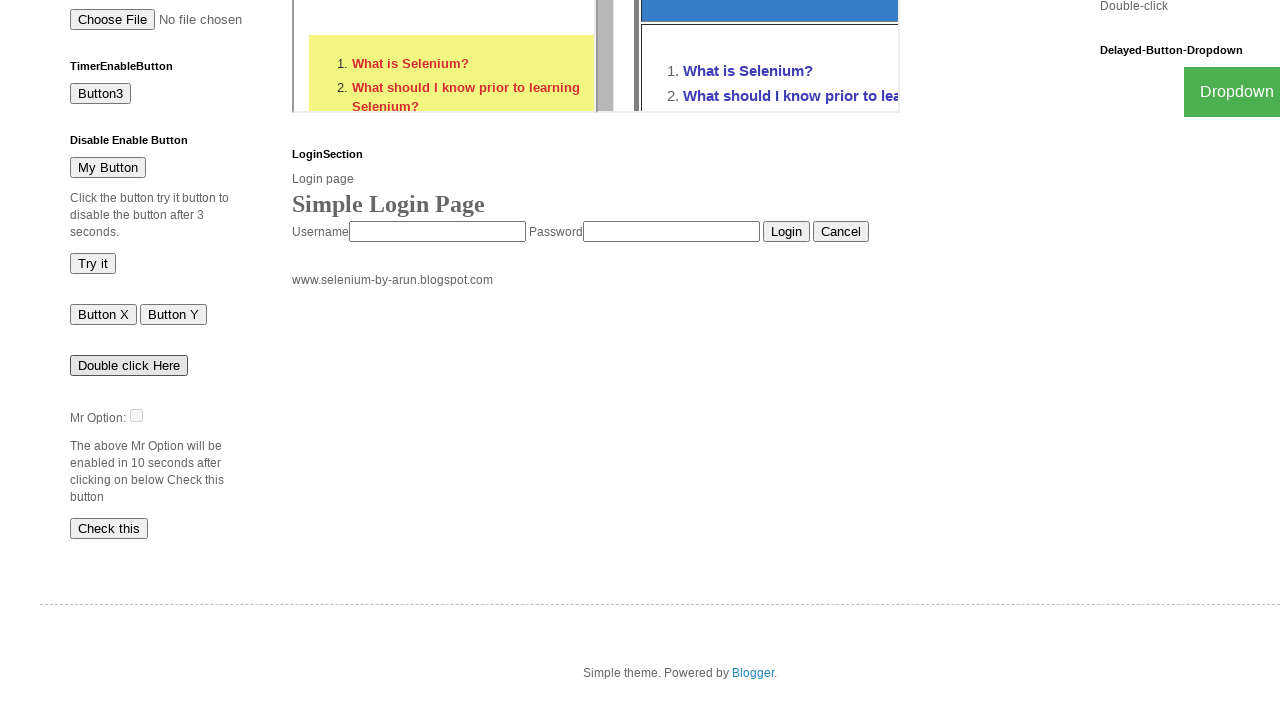